Tests JavaScript executor functionality by navigating to a test page and clicking a link using JavaScript execution

Starting URL: https://testeroprogramowania.github.io/selenium

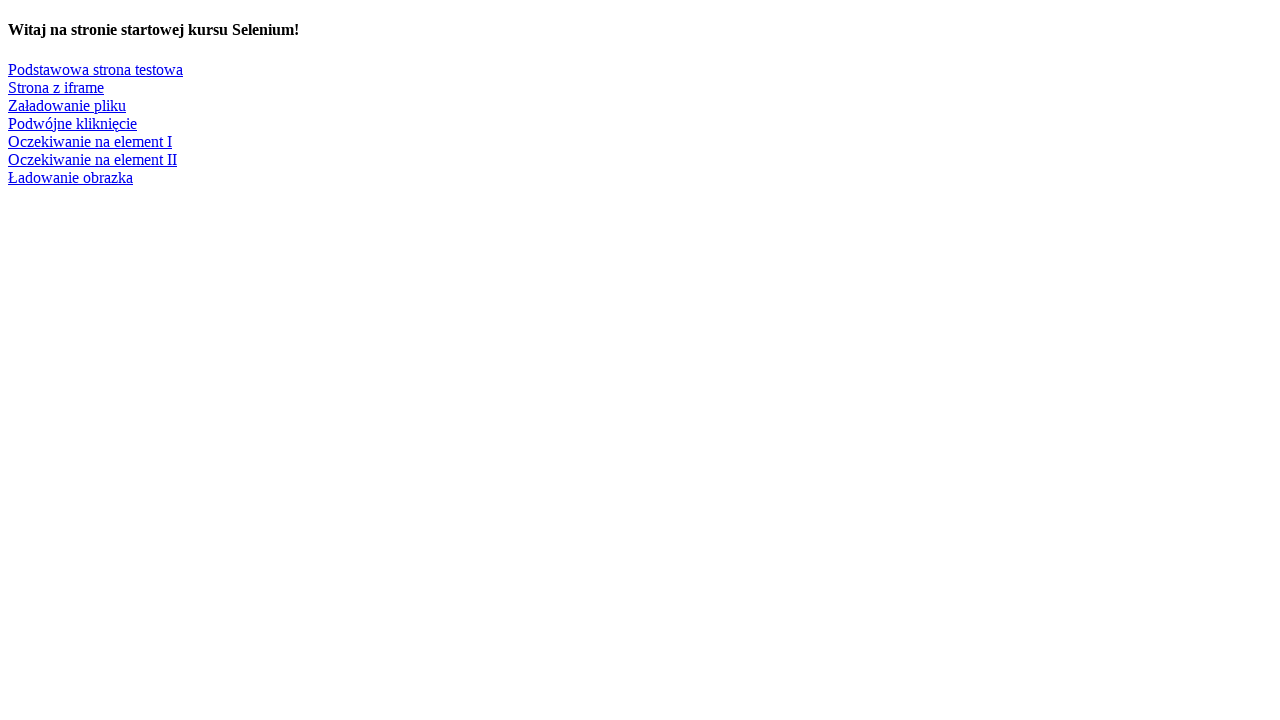

Clicked on 'Podstawowa strona testowa' link to navigate to basic test page at (96, 69) on a:text('Podstawowa strona testowa')
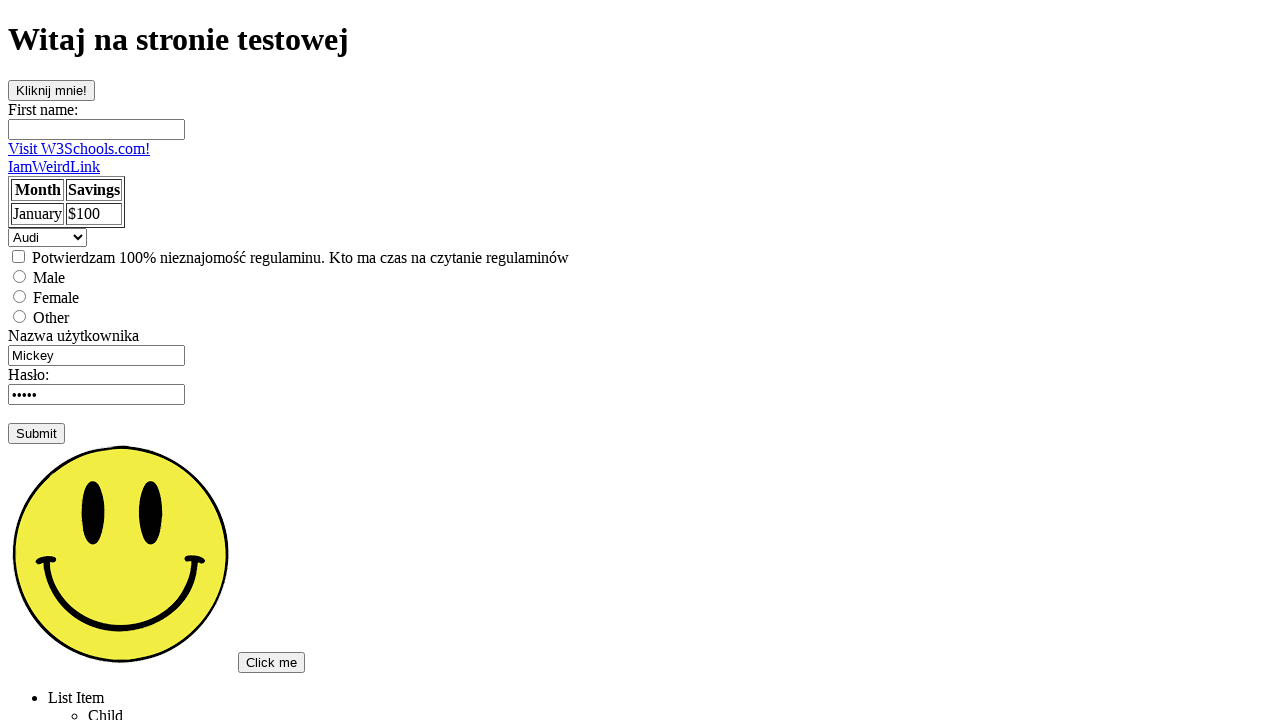

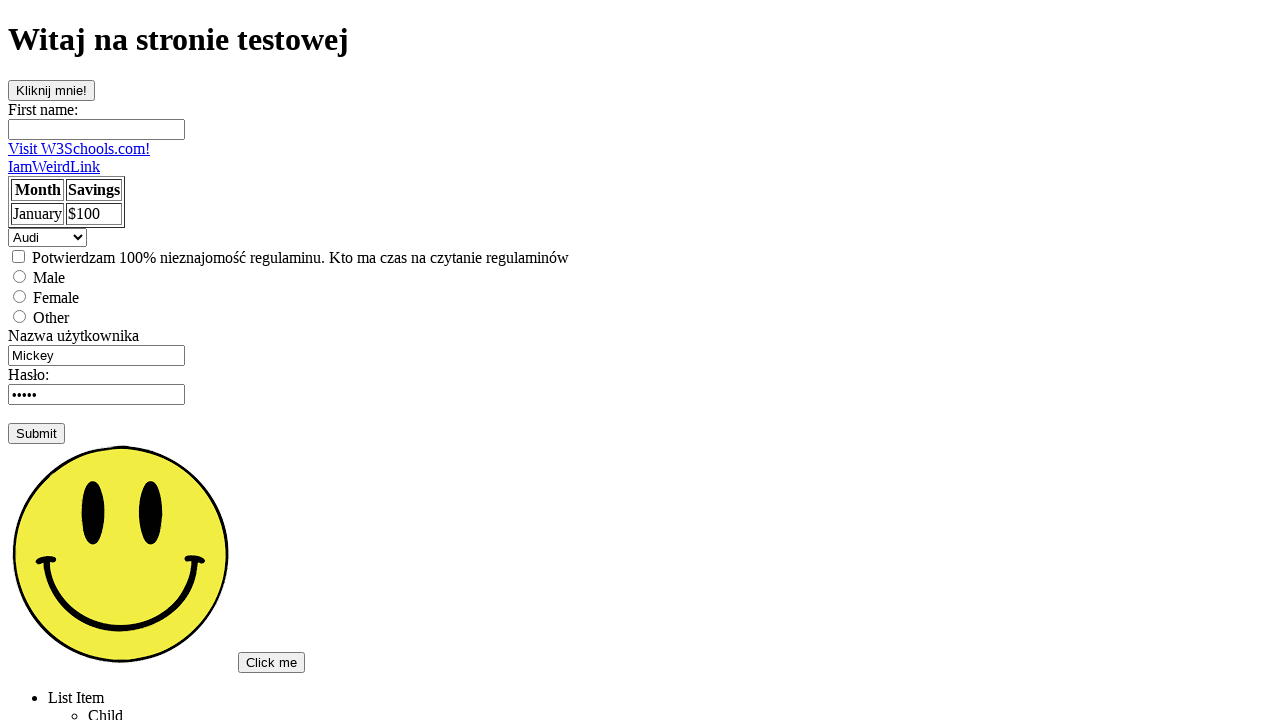